Tests checkbox functionality by clicking the Senior Citizen discount checkbox and verifying its selected state

Starting URL: https://rahulshettyacademy.com/dropdownsPractise

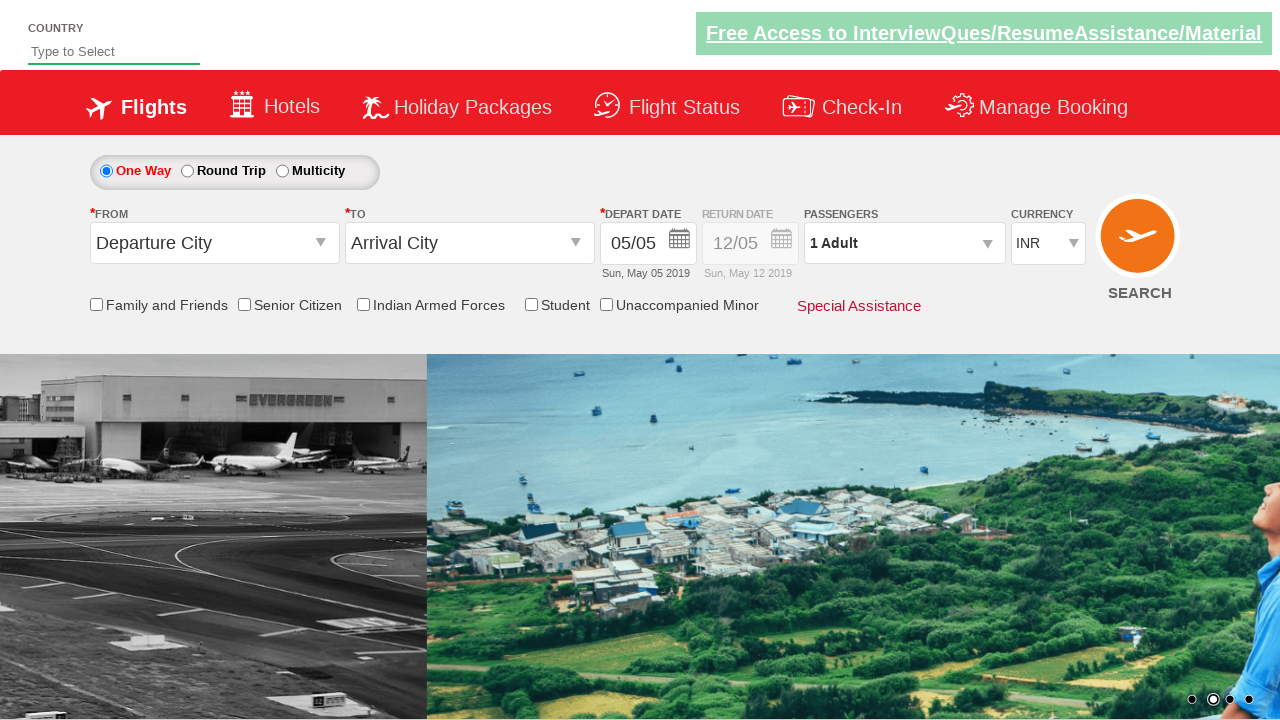

Clicked Senior Citizen discount checkbox at (244, 304) on input[id*='SeniorCitizenDiscount']
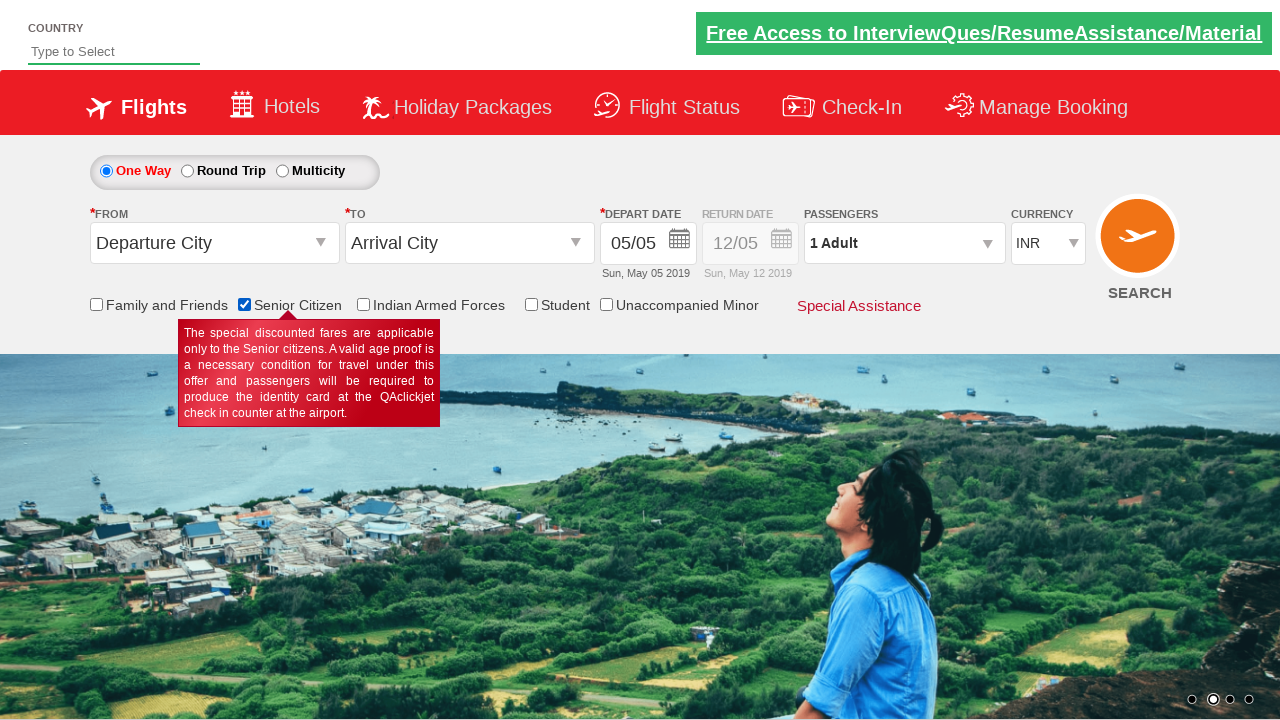

Verified Senior Citizen discount checkbox is selected
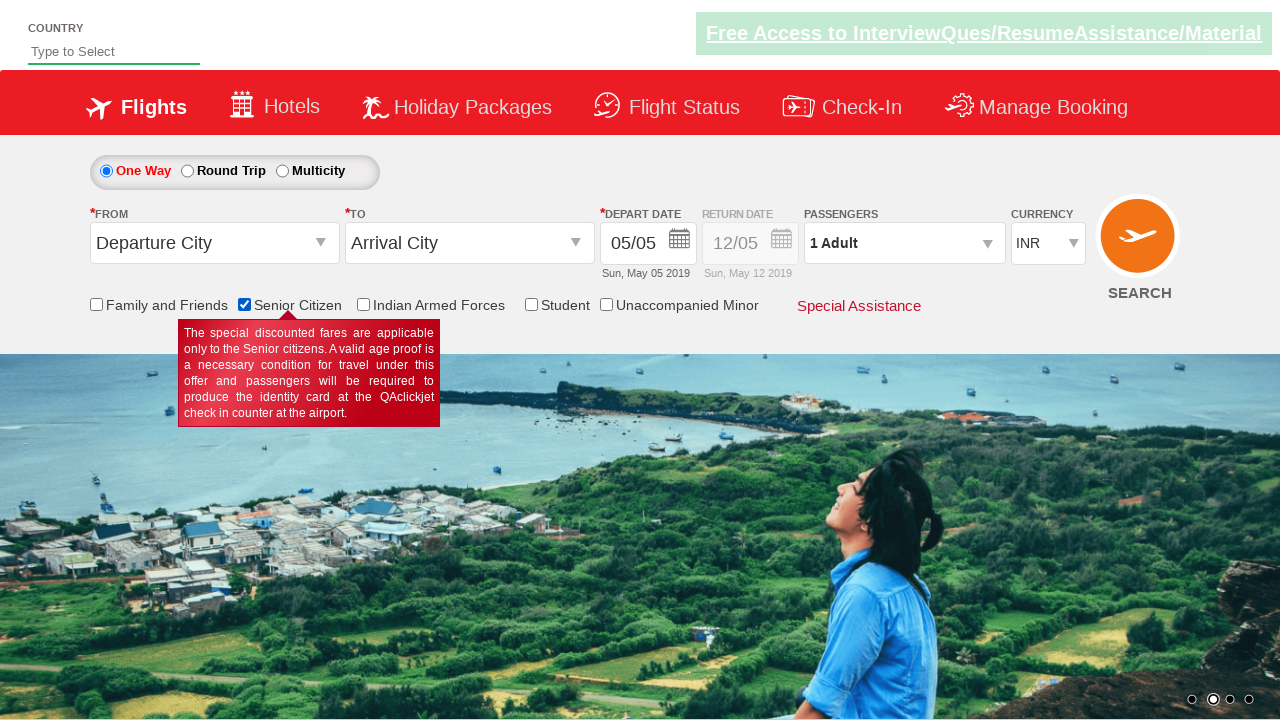

Counted total checkboxes in discount section: 5
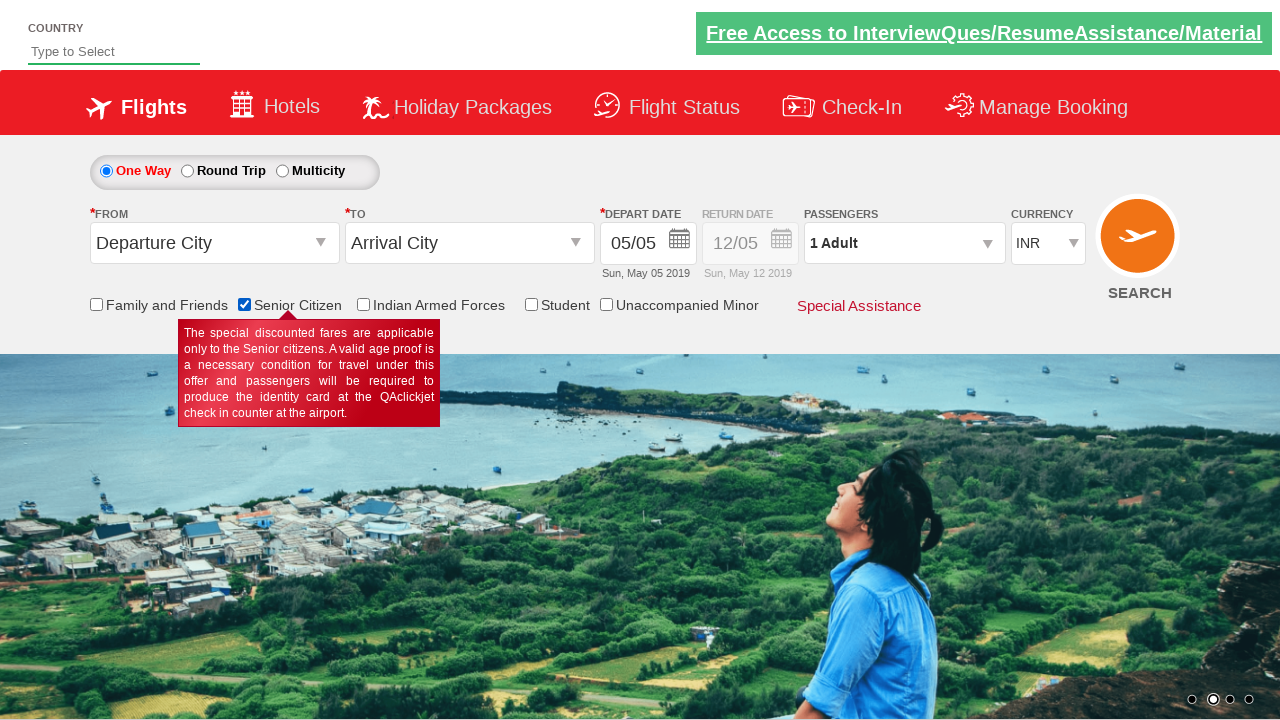

Verified that discount section contains at least one checkbox
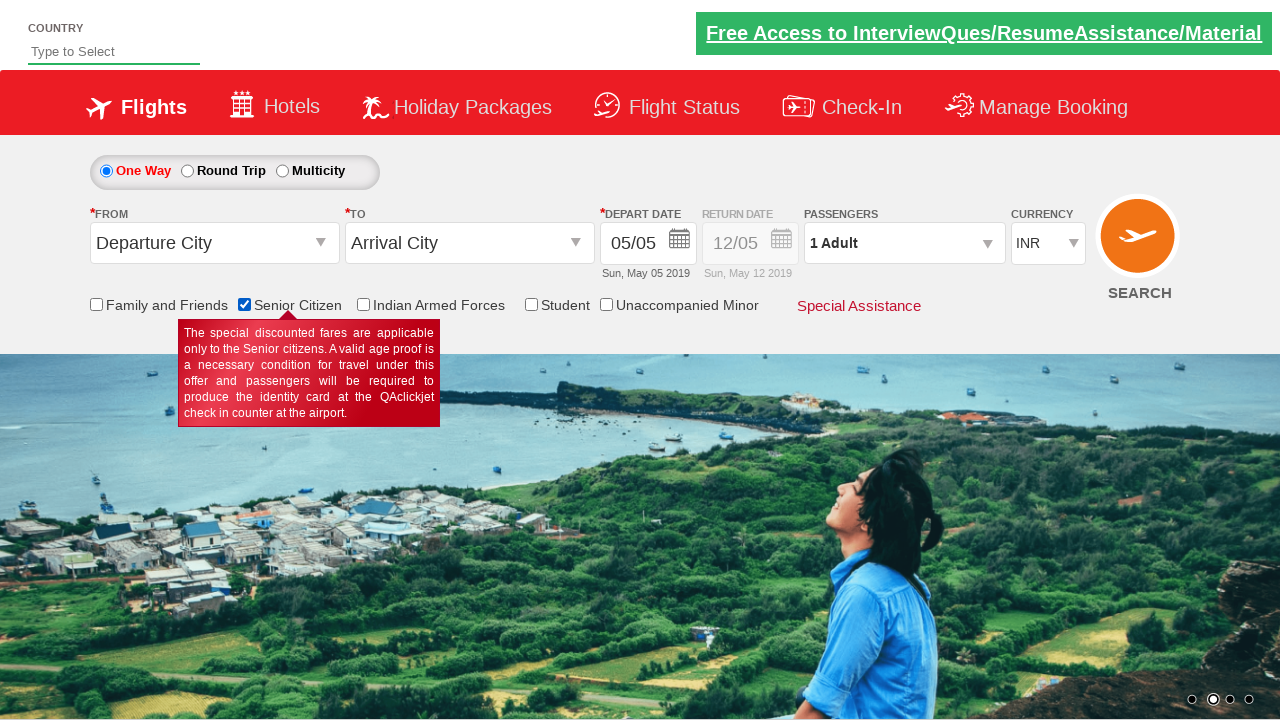

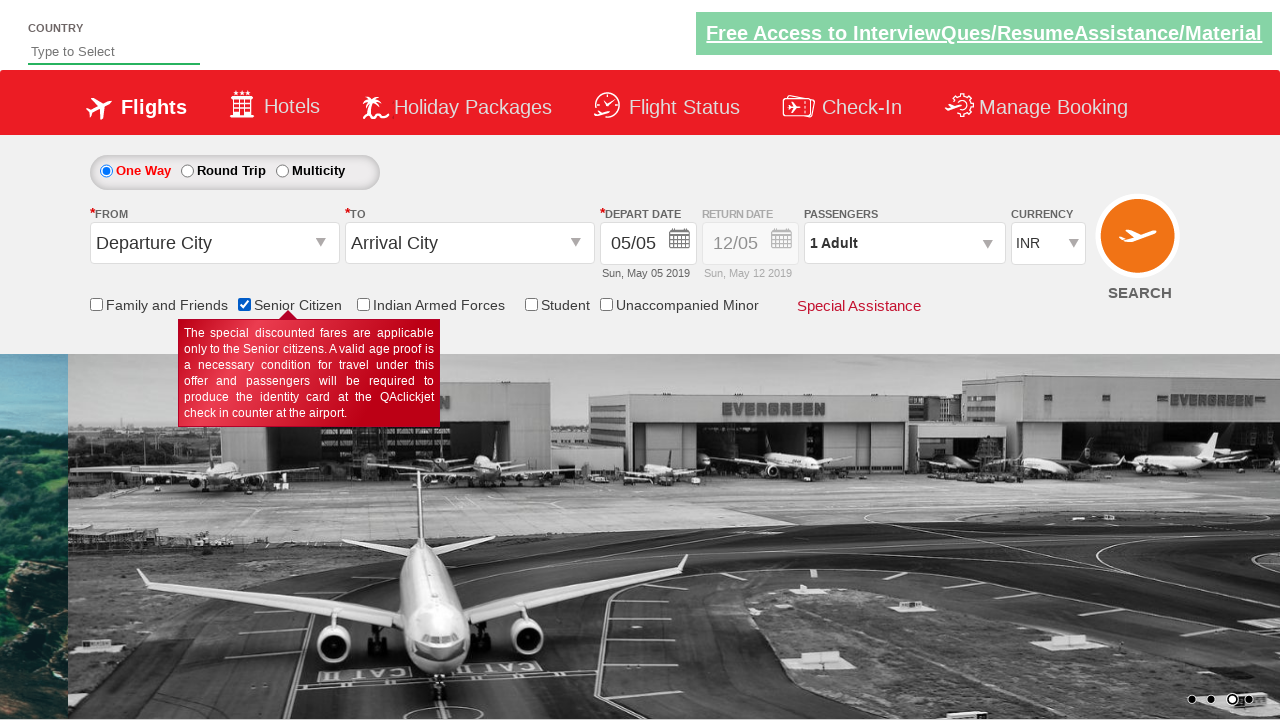